Tests form submission with name and date fields, verifying validation with date 31/11/2004

Starting URL: https://elenarivero.github.io/ejercicio3/index.html

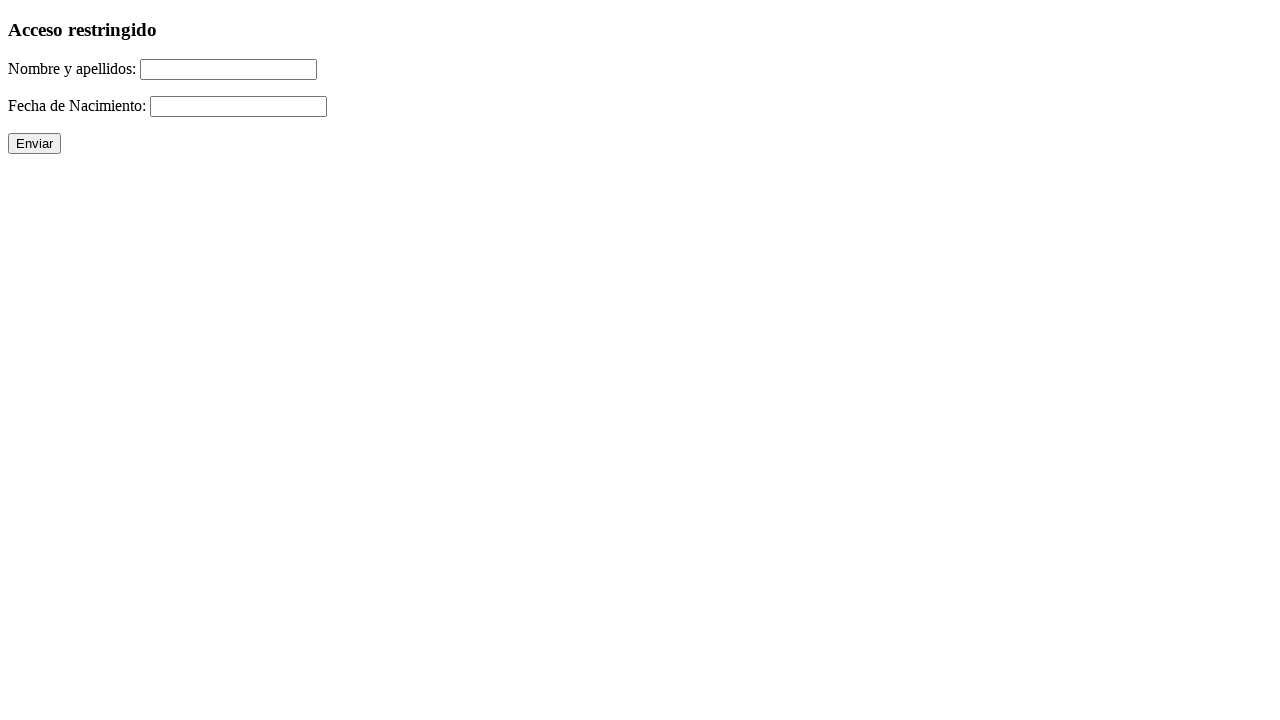

Filled name field with 'Amaro Suarez' on #nomap
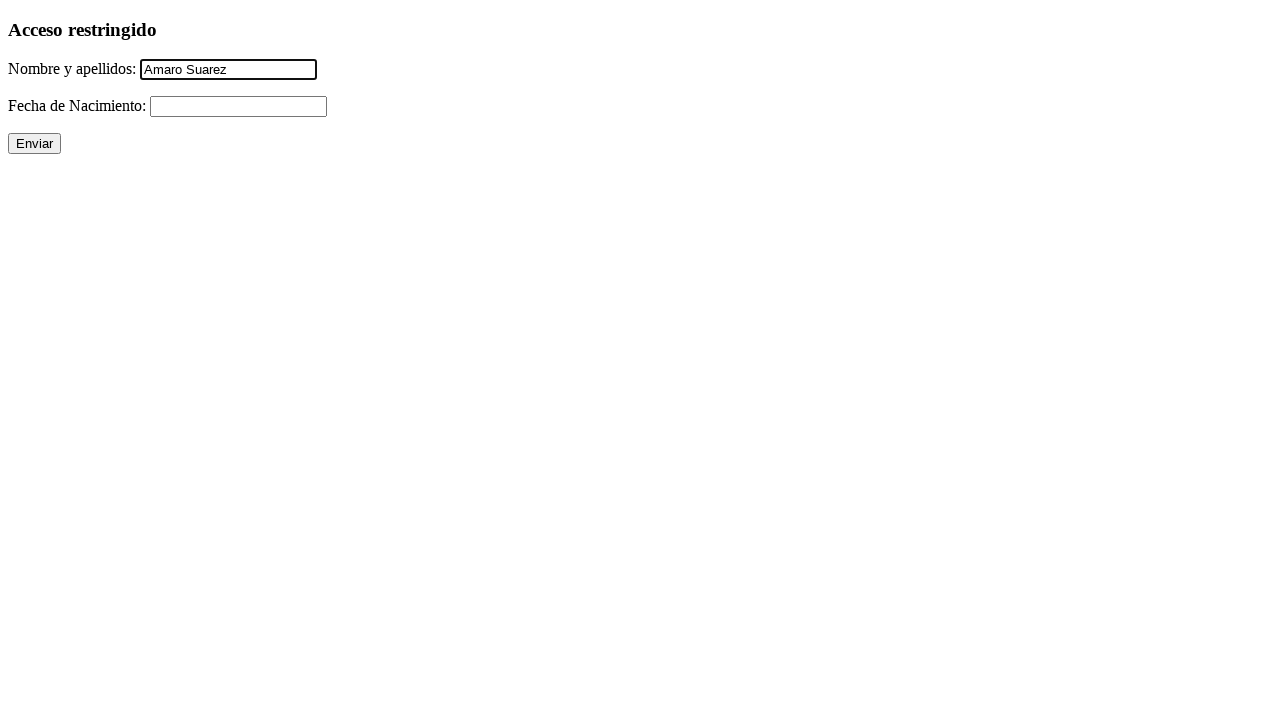

Filled date field with invalid date '31/11/2004' on #fecha
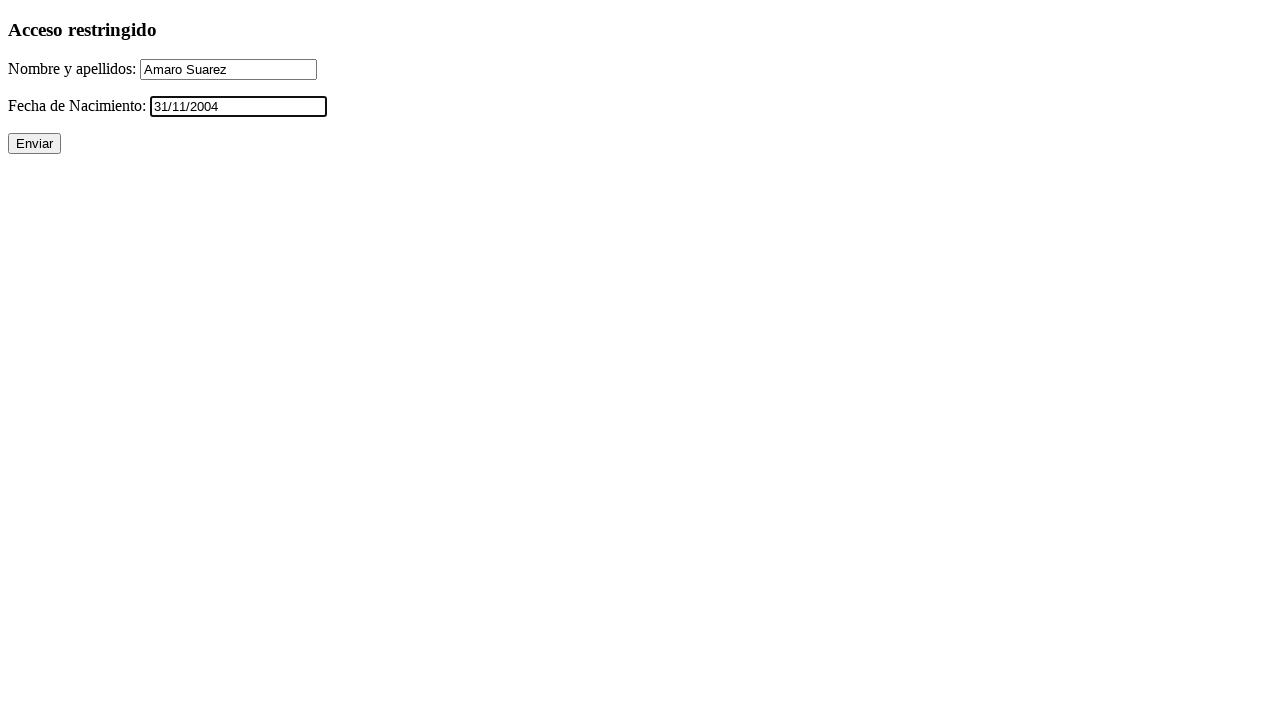

Clicked submit button to submit form at (34, 144) on xpath=//p/input[@type='submit']
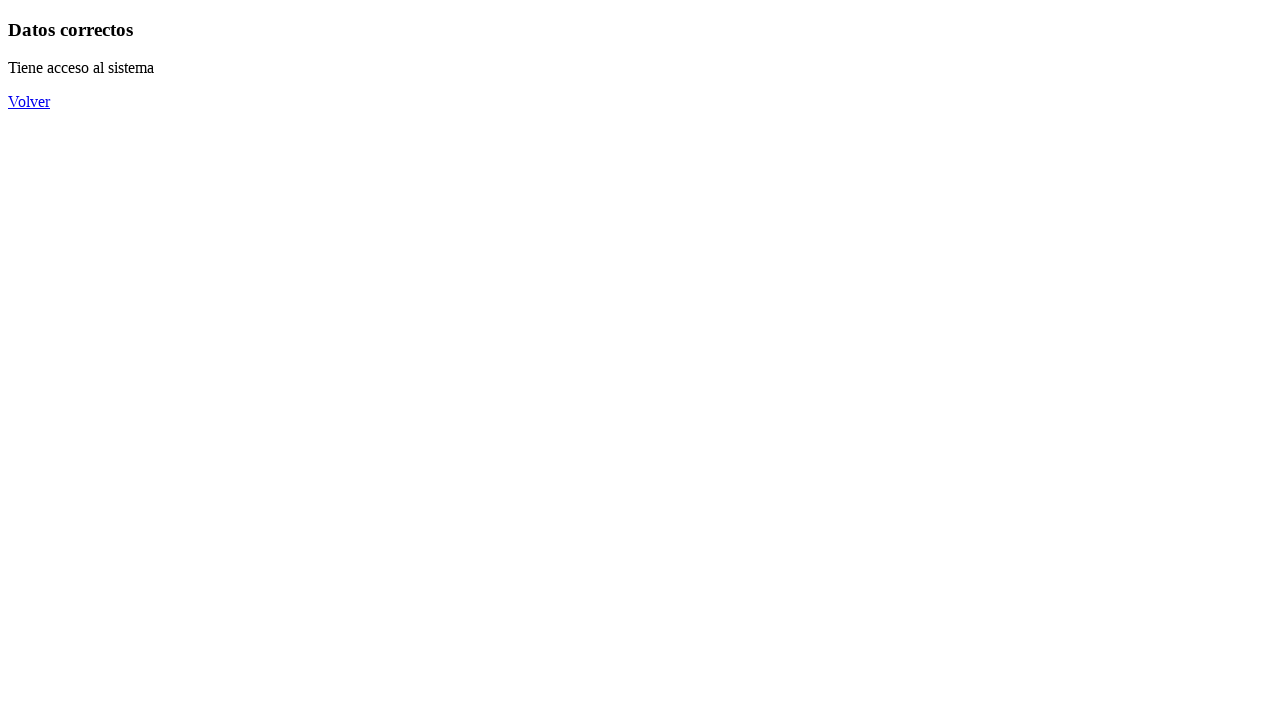

Validation result appeared on page
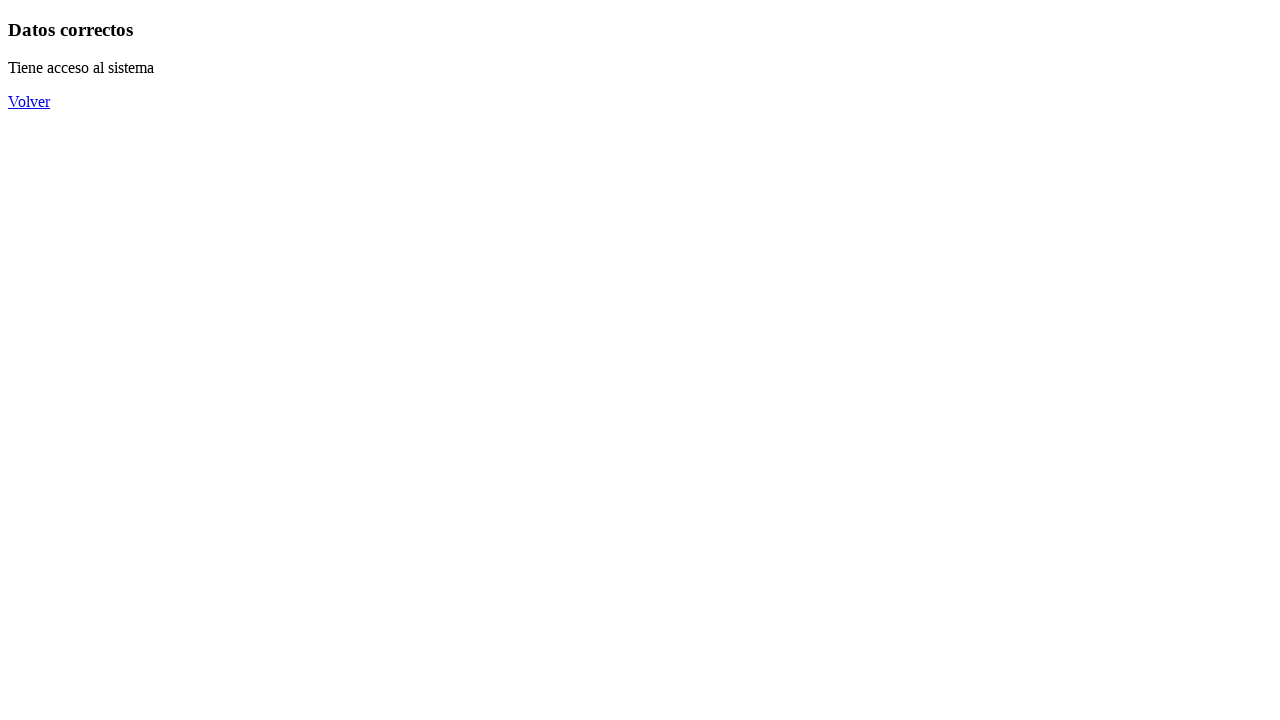

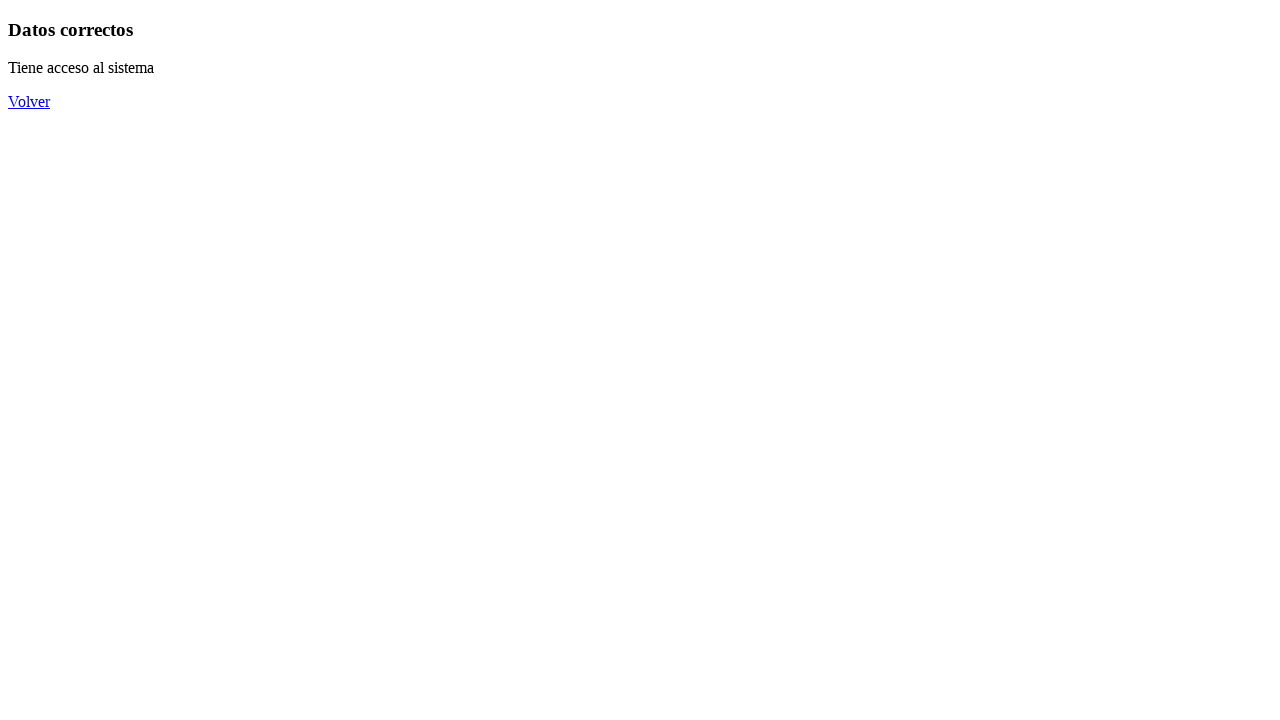